Tests drag-and-drop functionality by dragging an element onto a droppable target and verifying the target's text changes to "Dropped!"

Starting URL: http://crossbrowsertesting.github.io/drag-and-drop.html

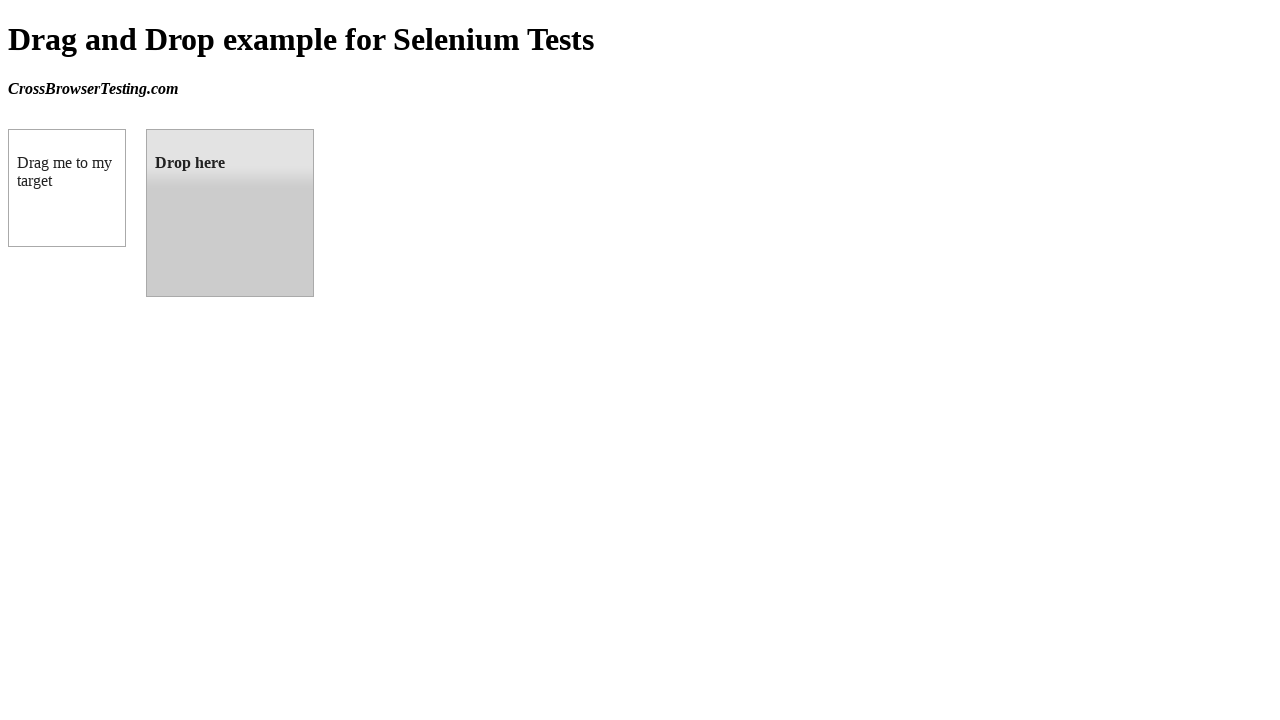

Waited for draggable element to be present
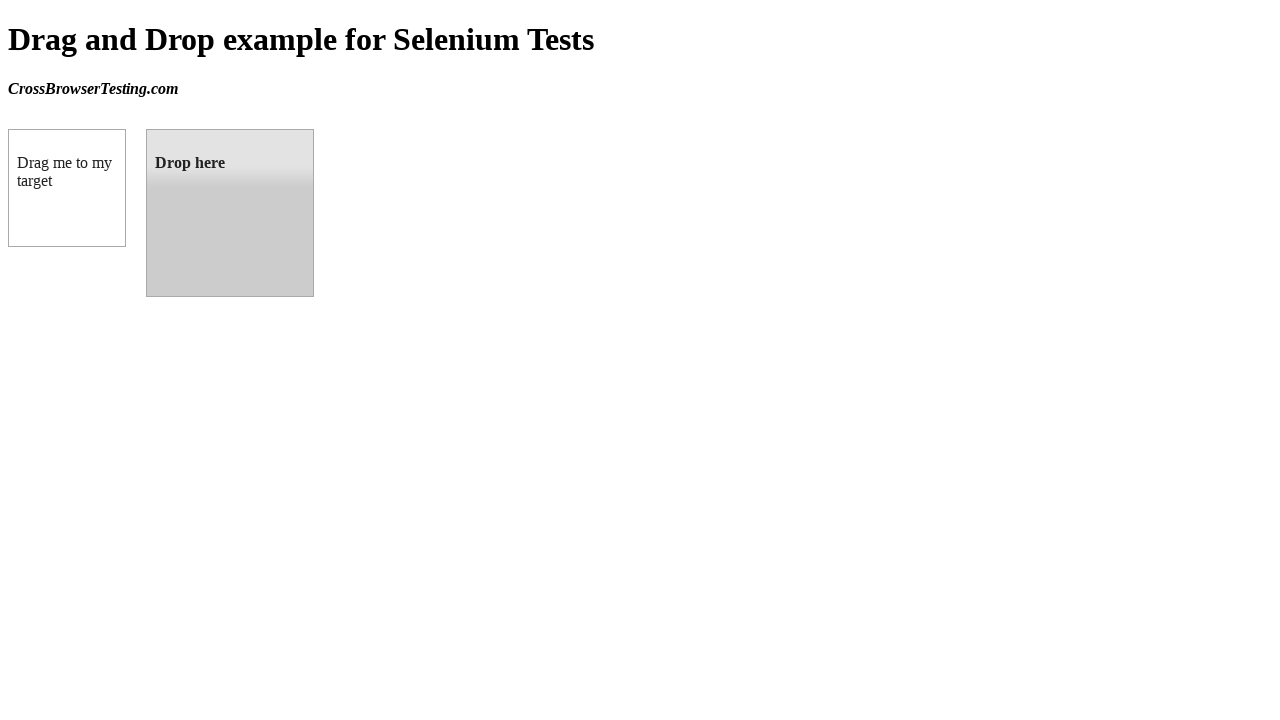

Waited for droppable element to be present
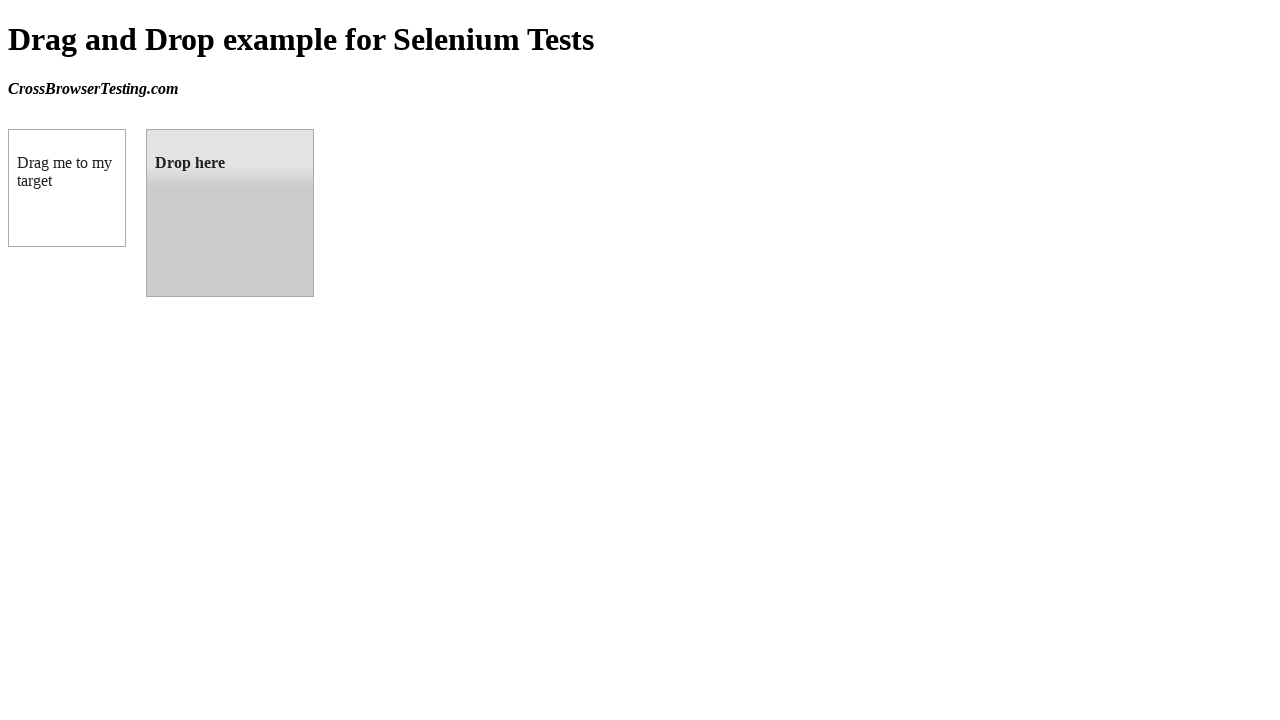

Dragged element onto droppable target at (230, 213)
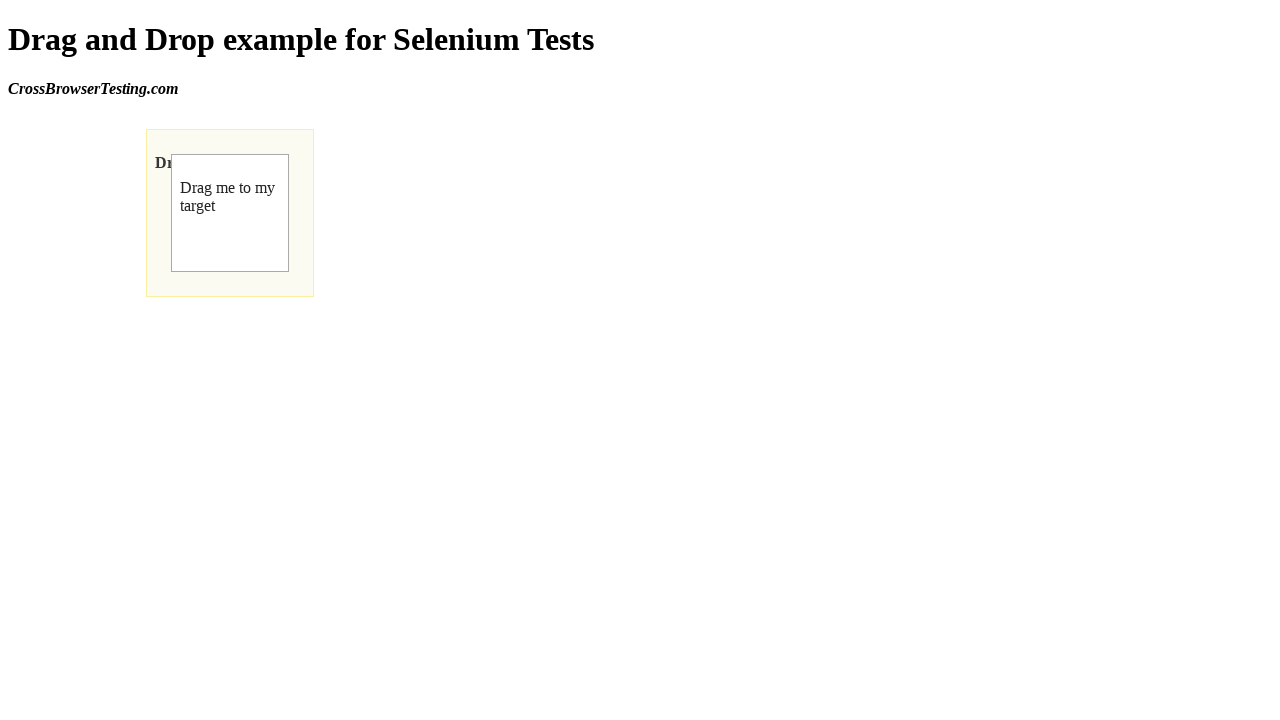

Retrieved text content from droppable target
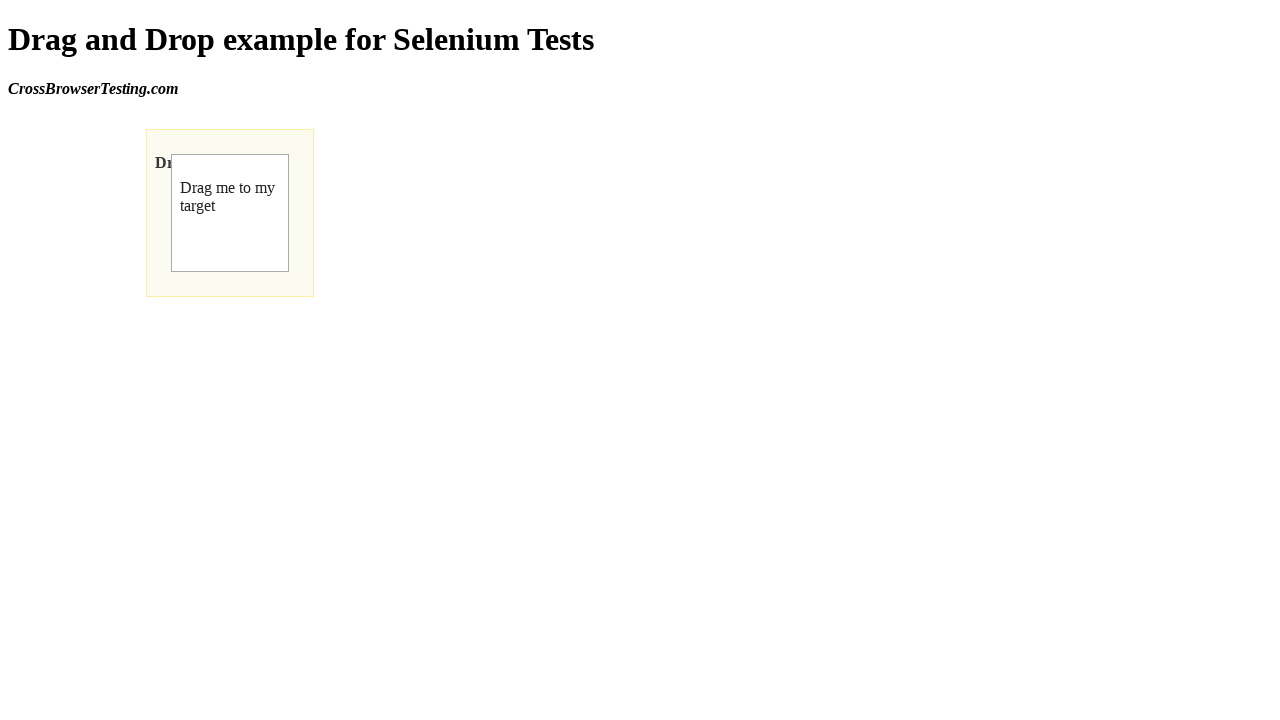

Verified target text changed to 'Dropped!' - drag-and-drop successful
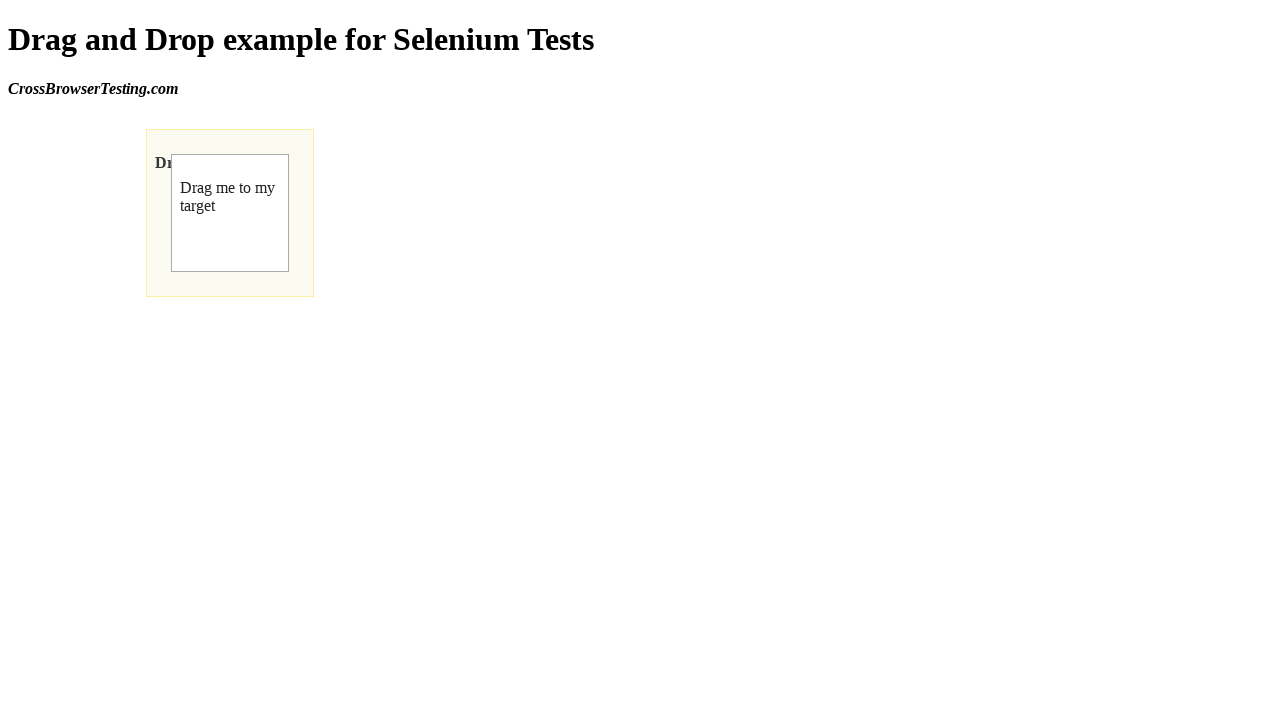

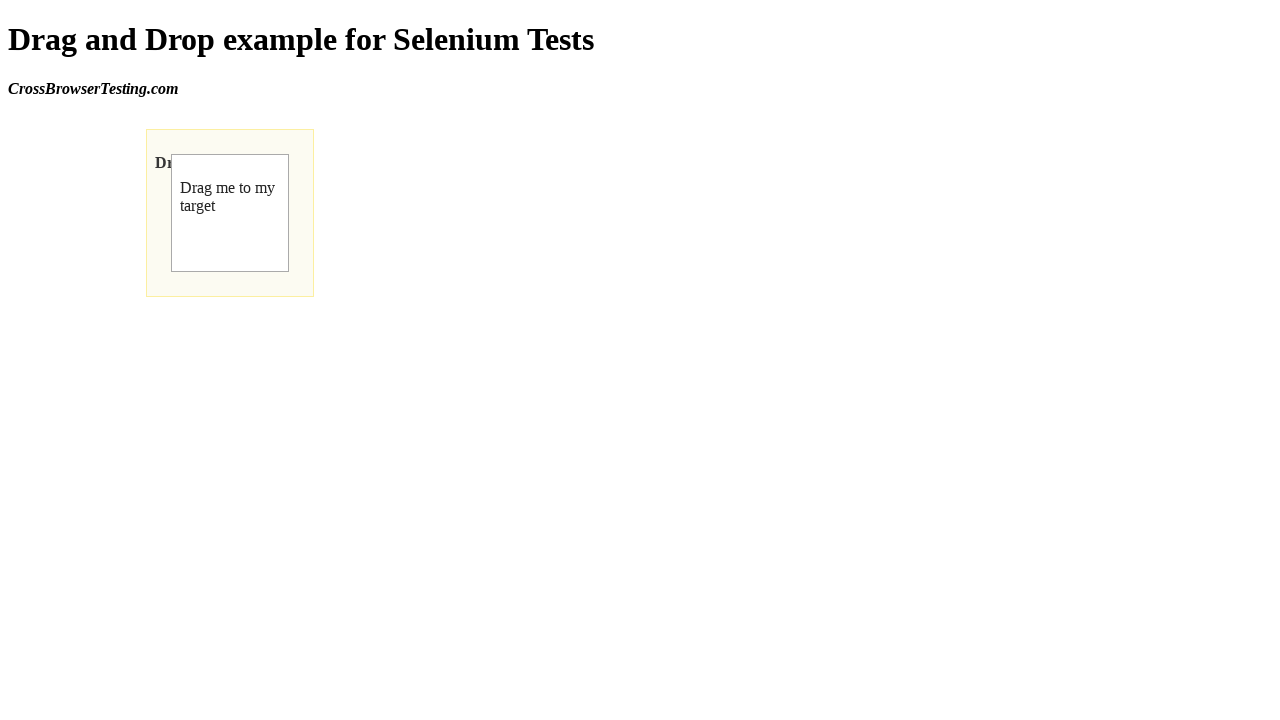